Tests a practice form submission by filling in name, email, password, selecting options from dropdown and radio buttons, entering birthday, and submitting the form

Starting URL: https://rahulshettyacademy.com/angularpractice

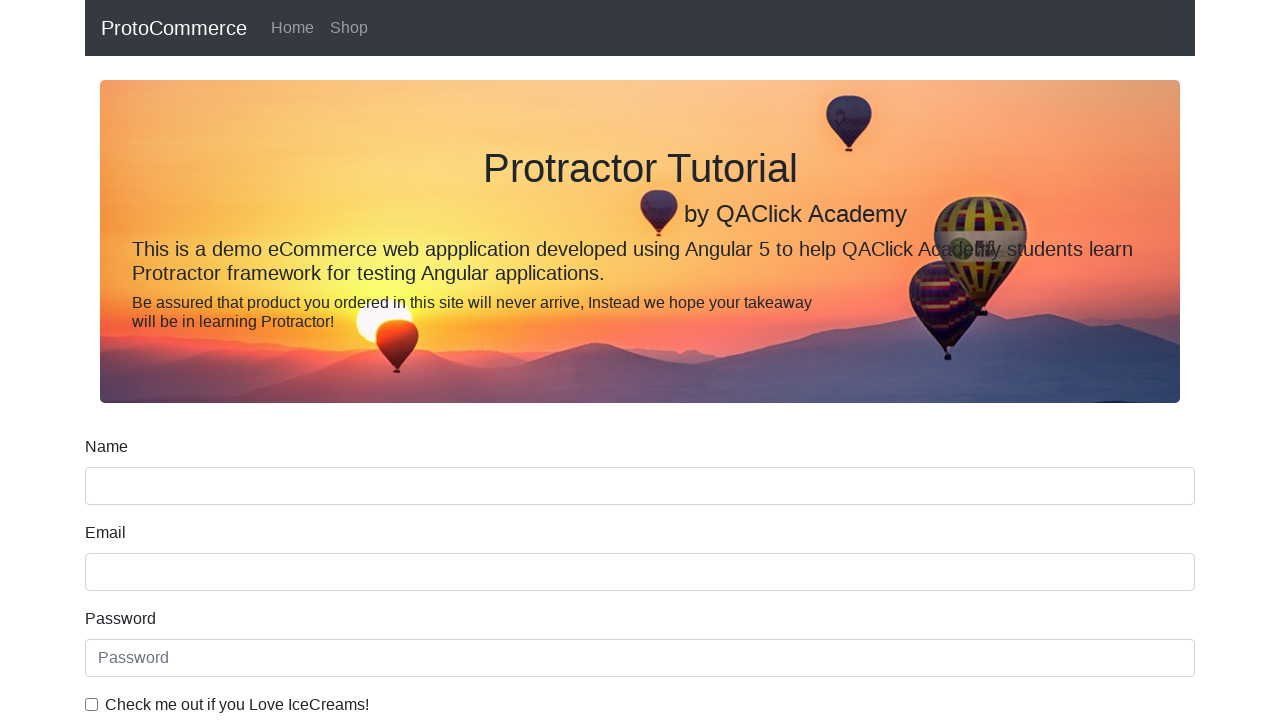

Filled name field with 'johnsmith42' on input[name='name']
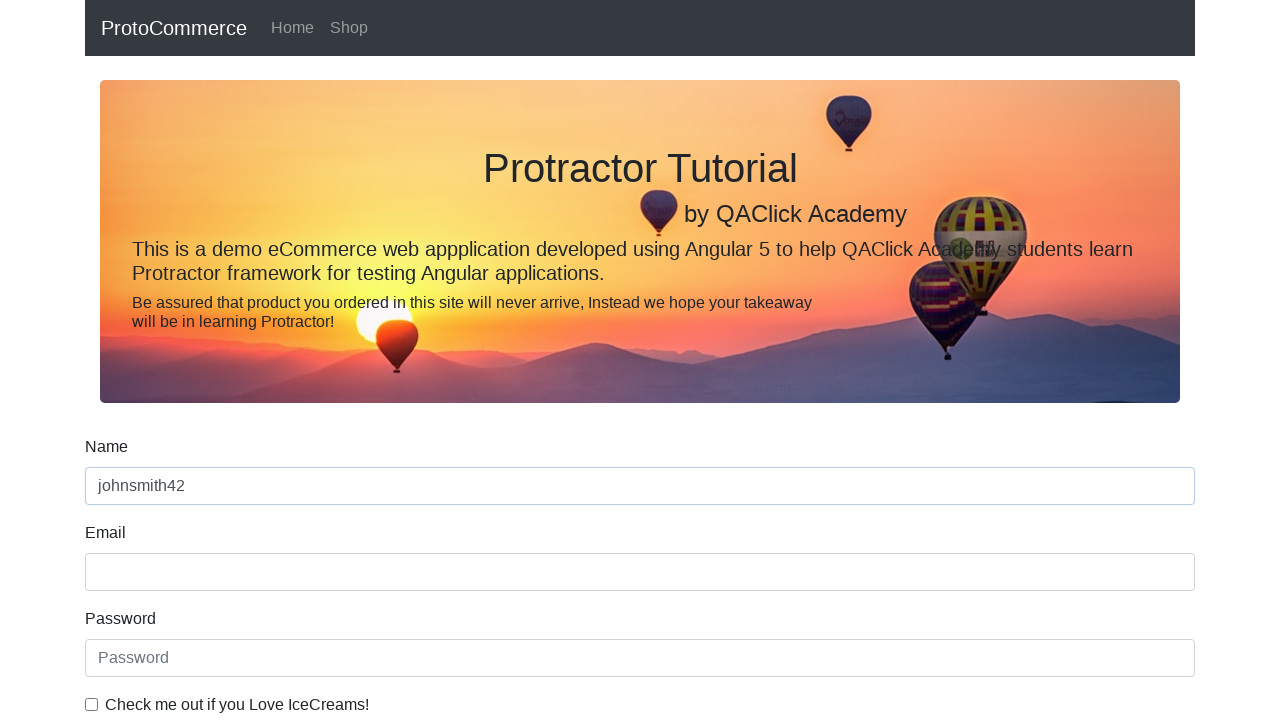

Filled email field with 'johnsmith42@testmail.com' on input[name='email']
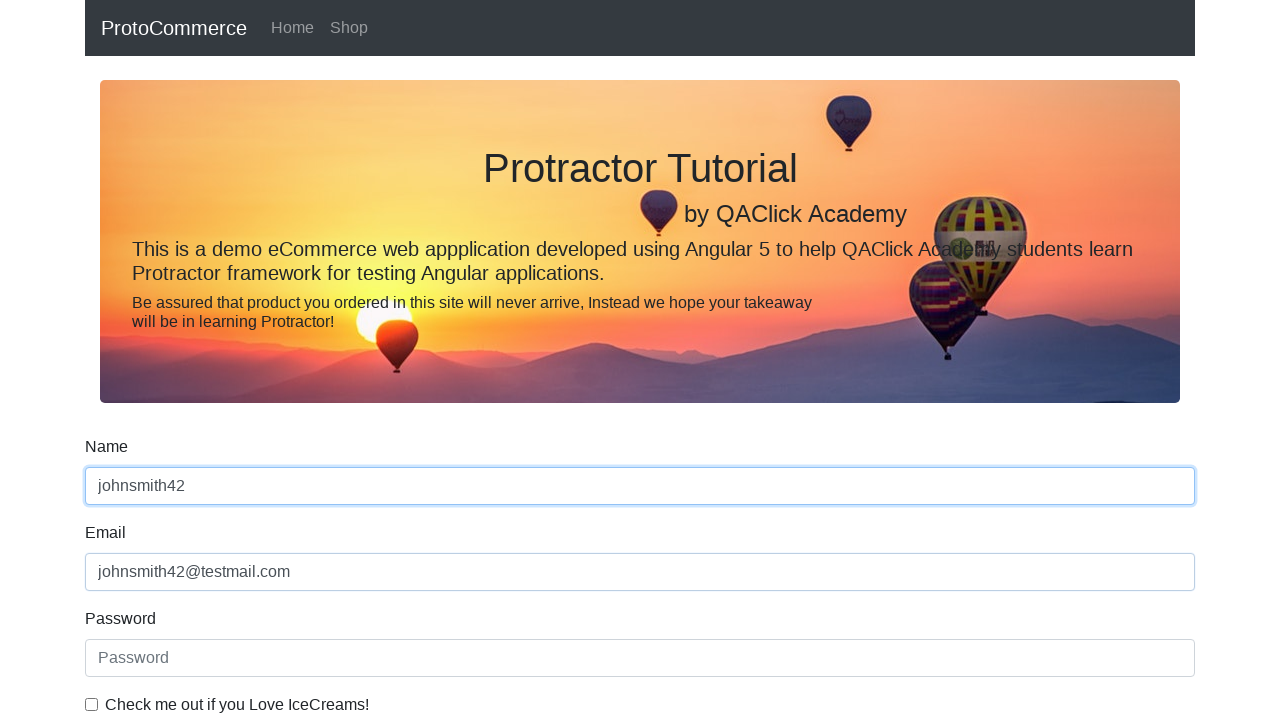

Filled password field with 'TestPass@789' on #exampleInputPassword1
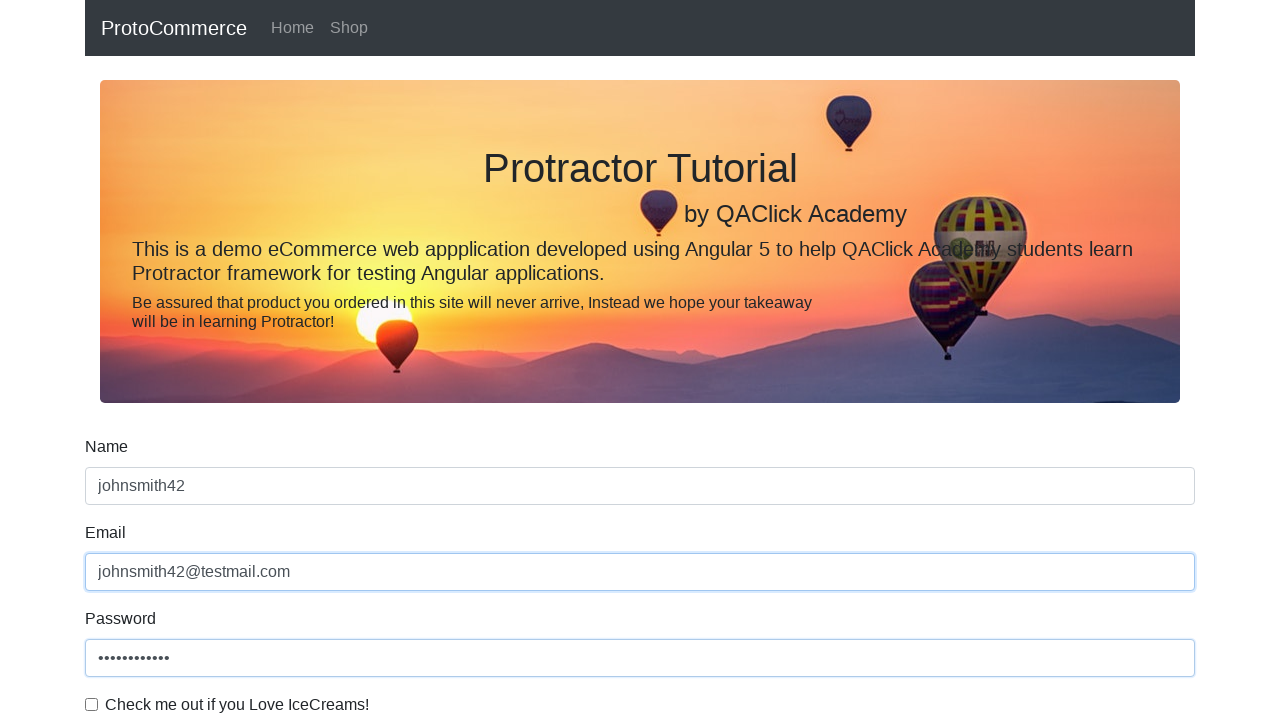

Clicked checkbox to accept terms at (92, 704) on #exampleCheck1
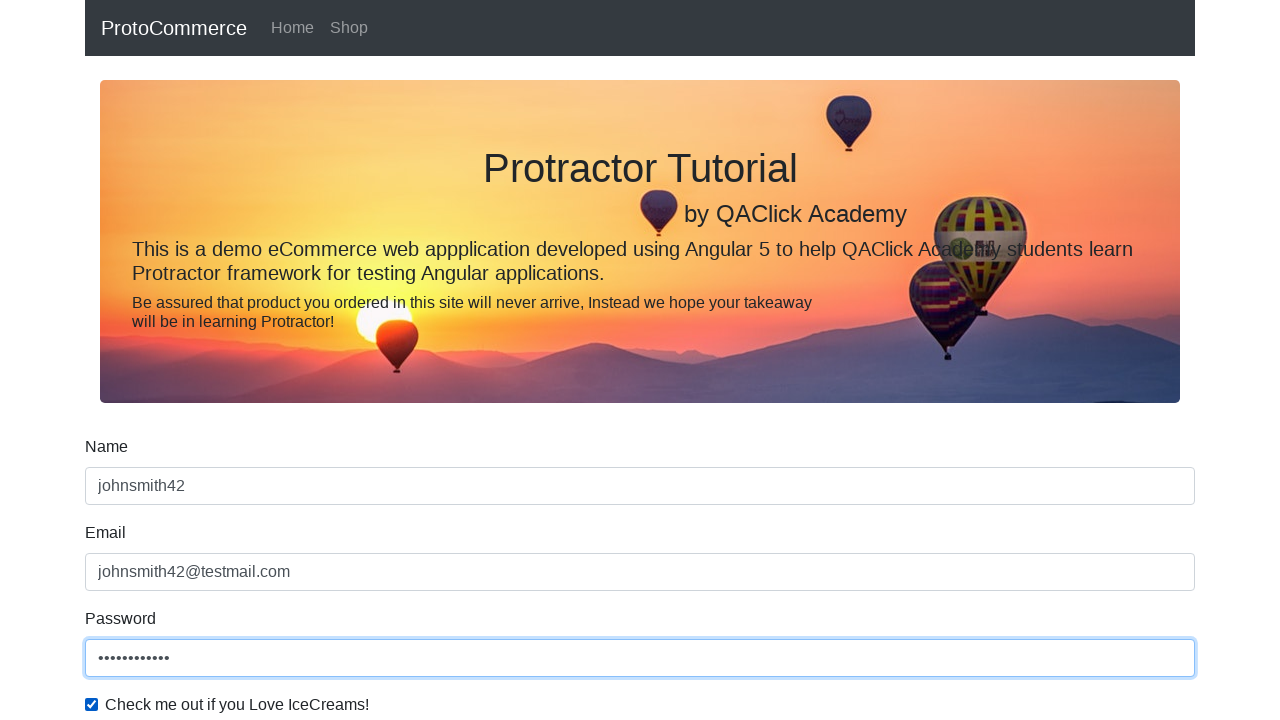

Selected first option from dropdown menu on #exampleFormControlSelect1
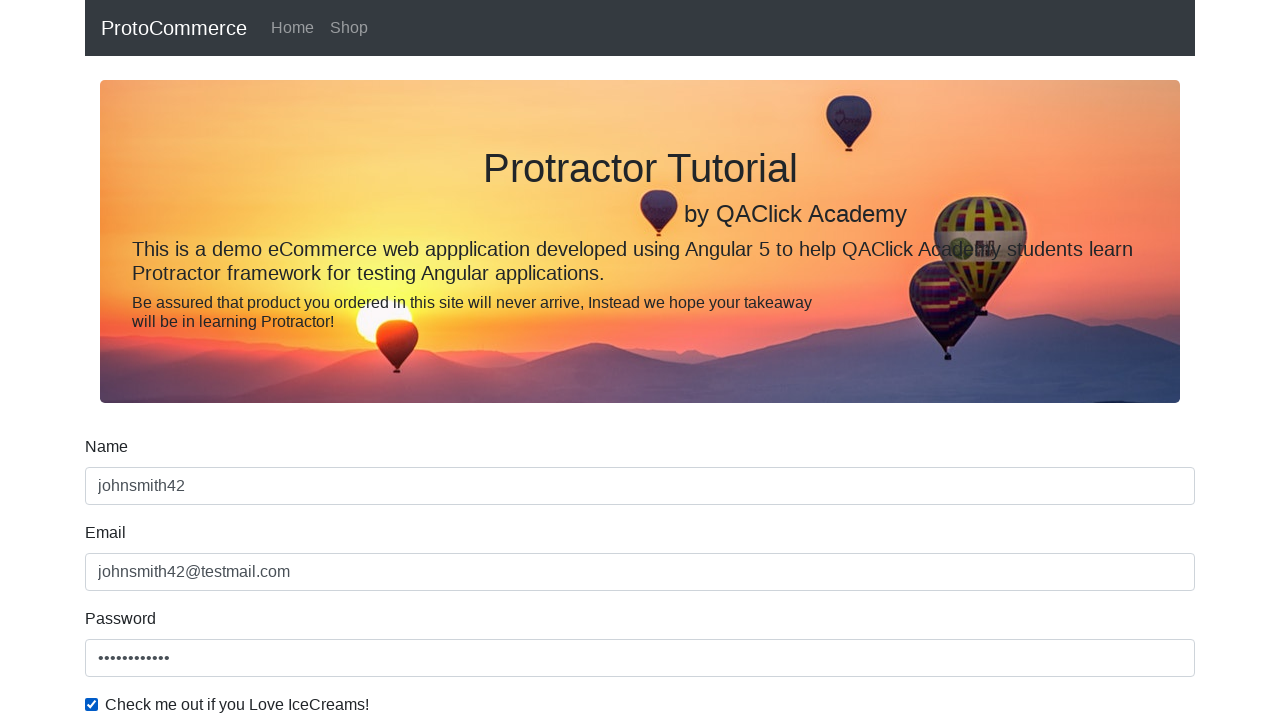

Selected first radio button option at (238, 360) on #inlineRadio1
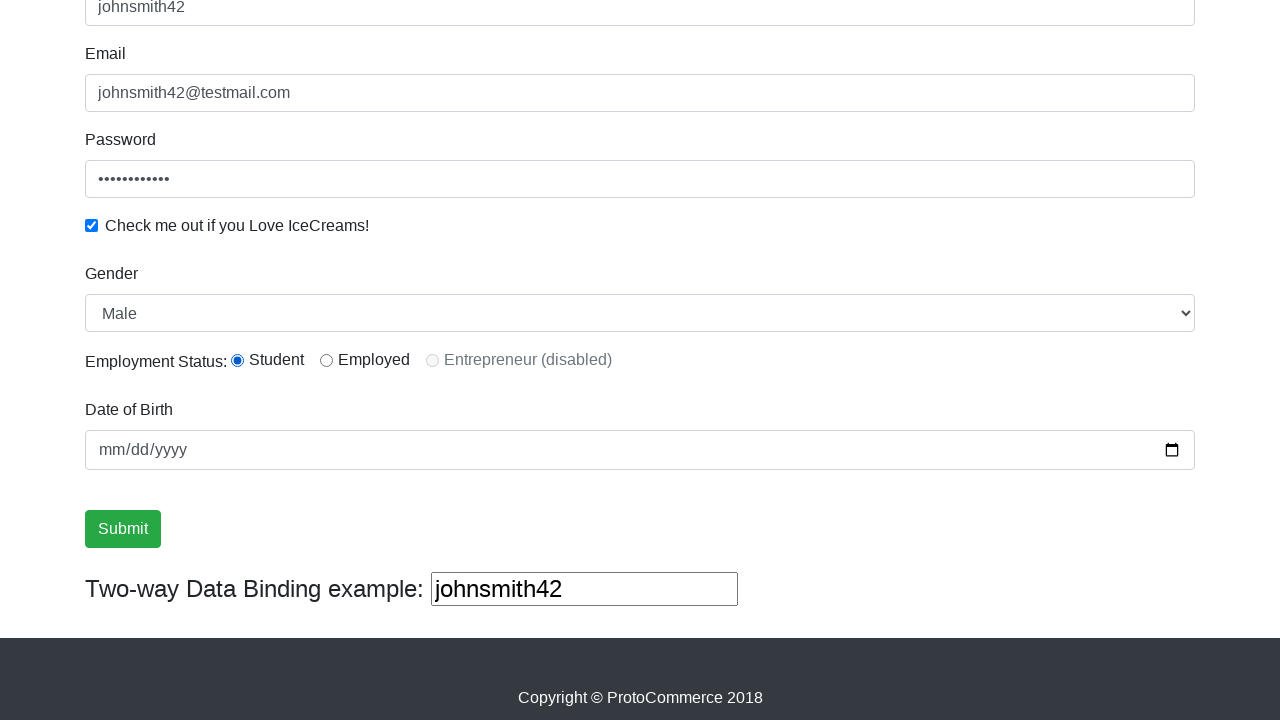

Filled birthday field with '1995-03-15' on input[name='bday']
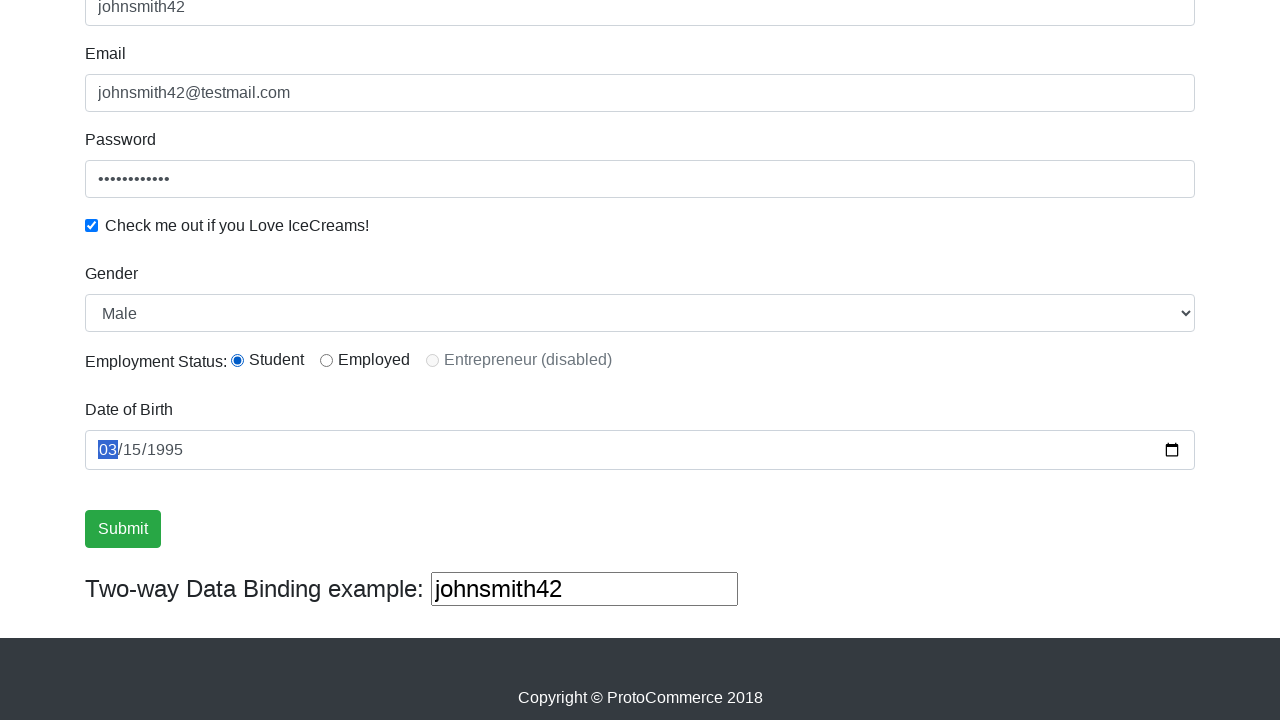

Clicked submit button to submit the form at (123, 529) on input.btn.btn-success
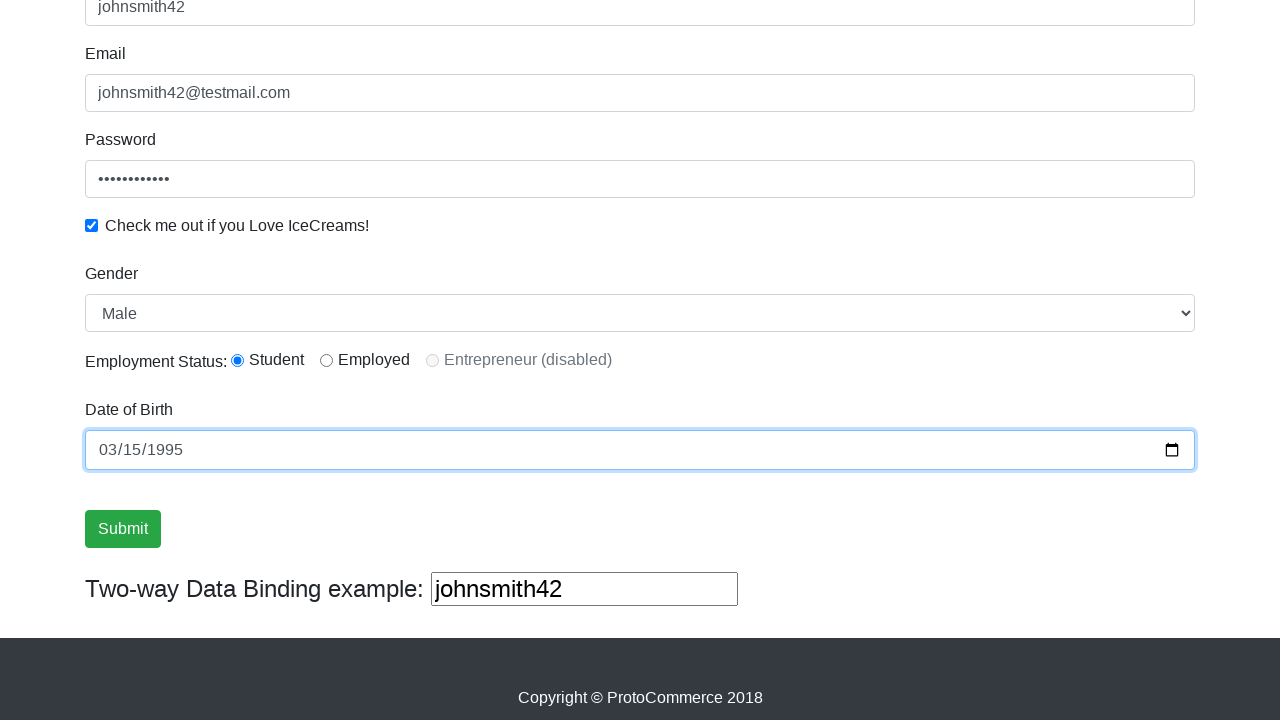

Form submission successful - success message appeared
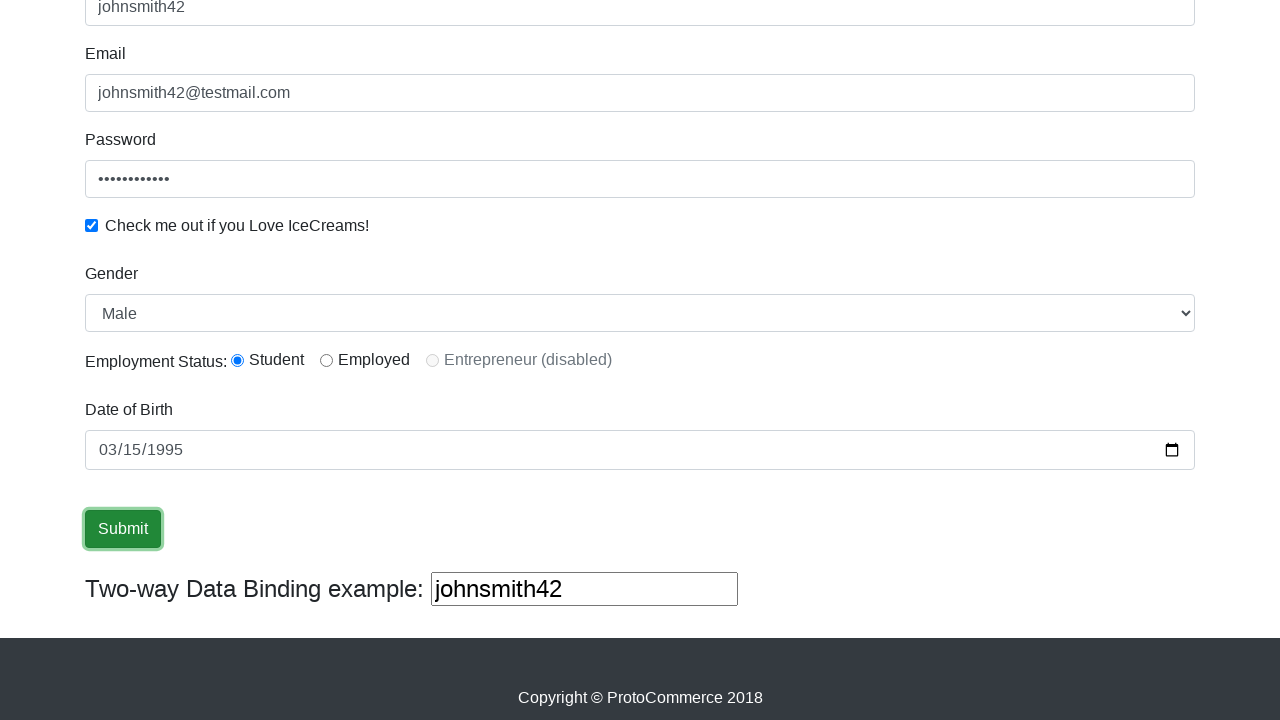

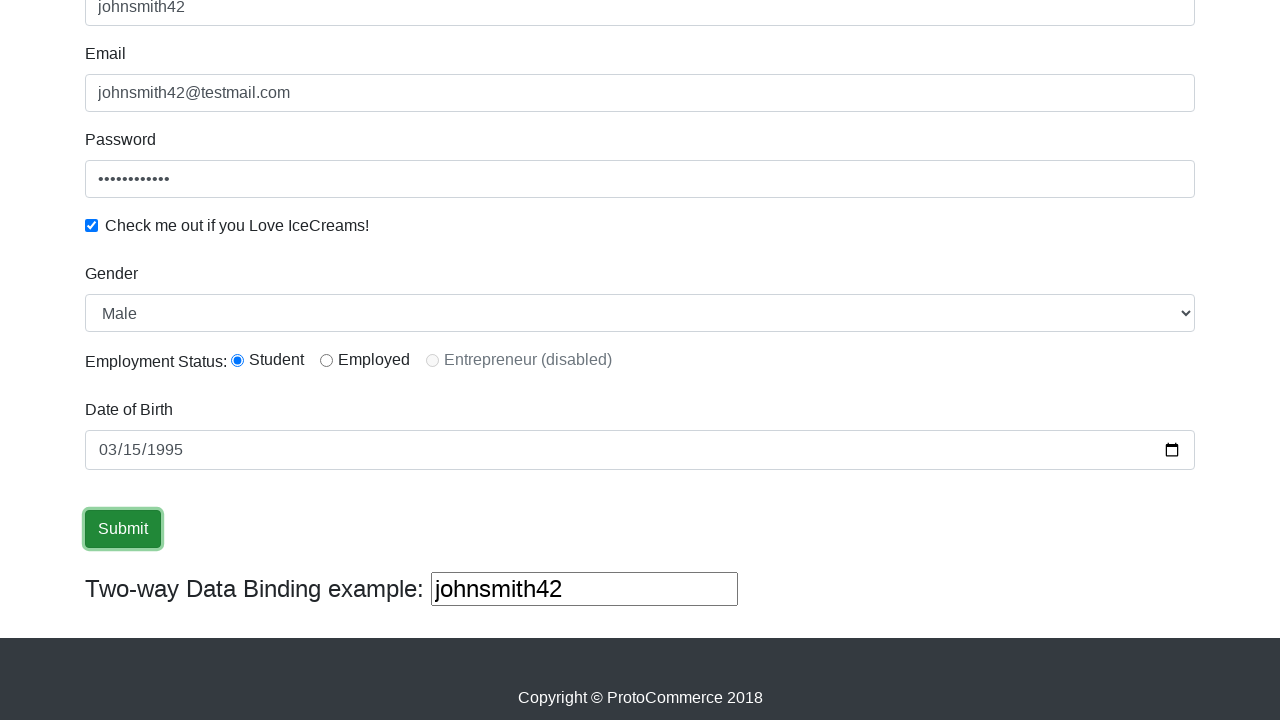